Tests window handling by clicking a link that opens a new window, switching between windows, and verifying content in both windows

Starting URL: https://the-internet.herokuapp.com/windows

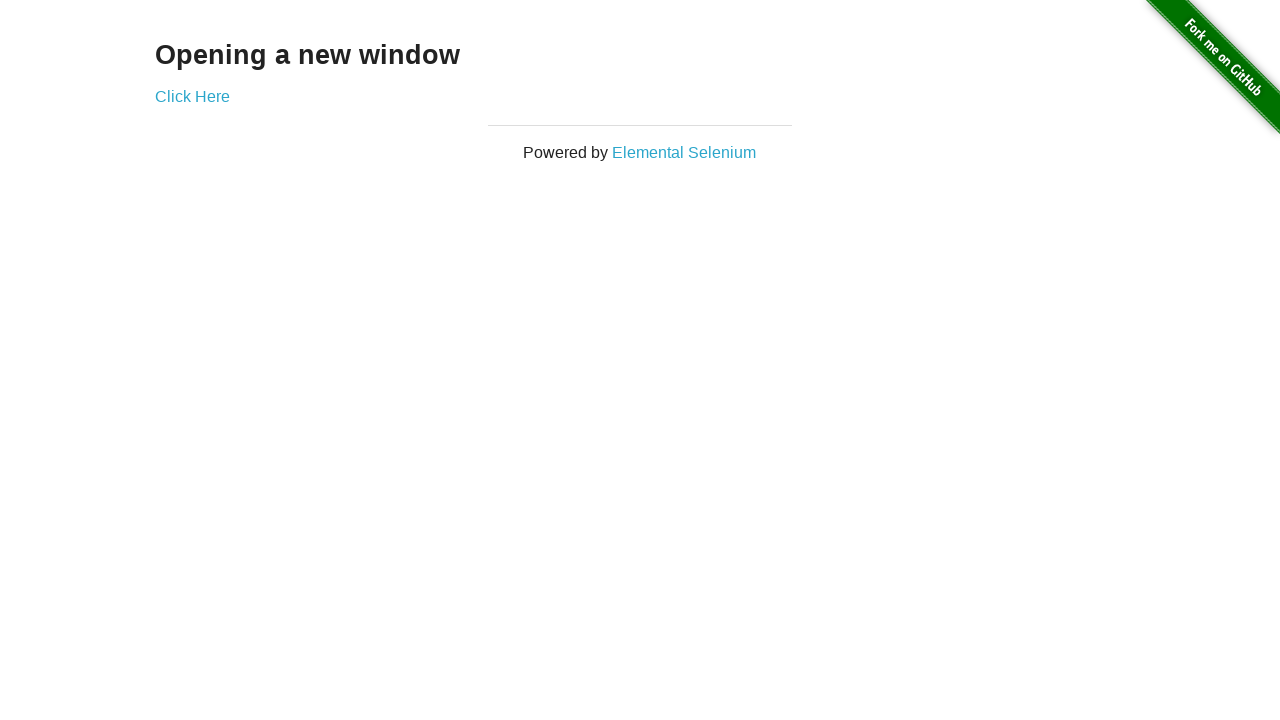

Clicked 'Click Here' link to open new window at (192, 96) on text=Click Here
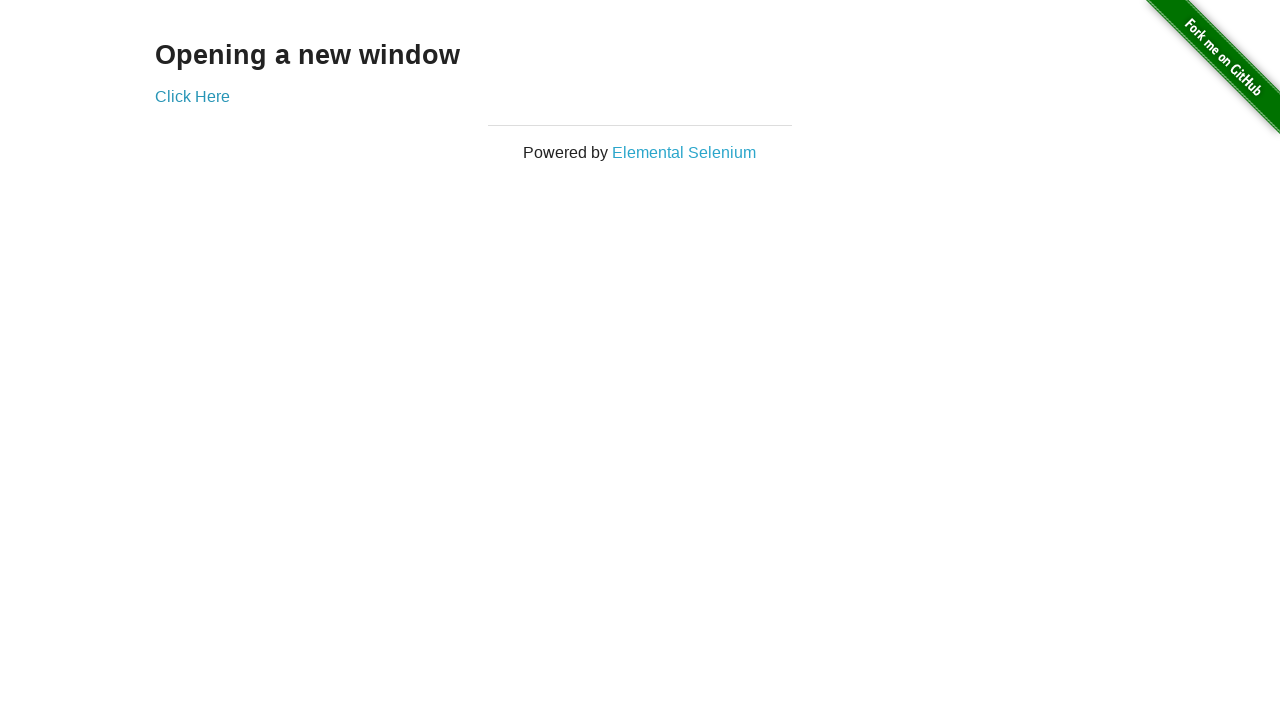

New window opened and captured
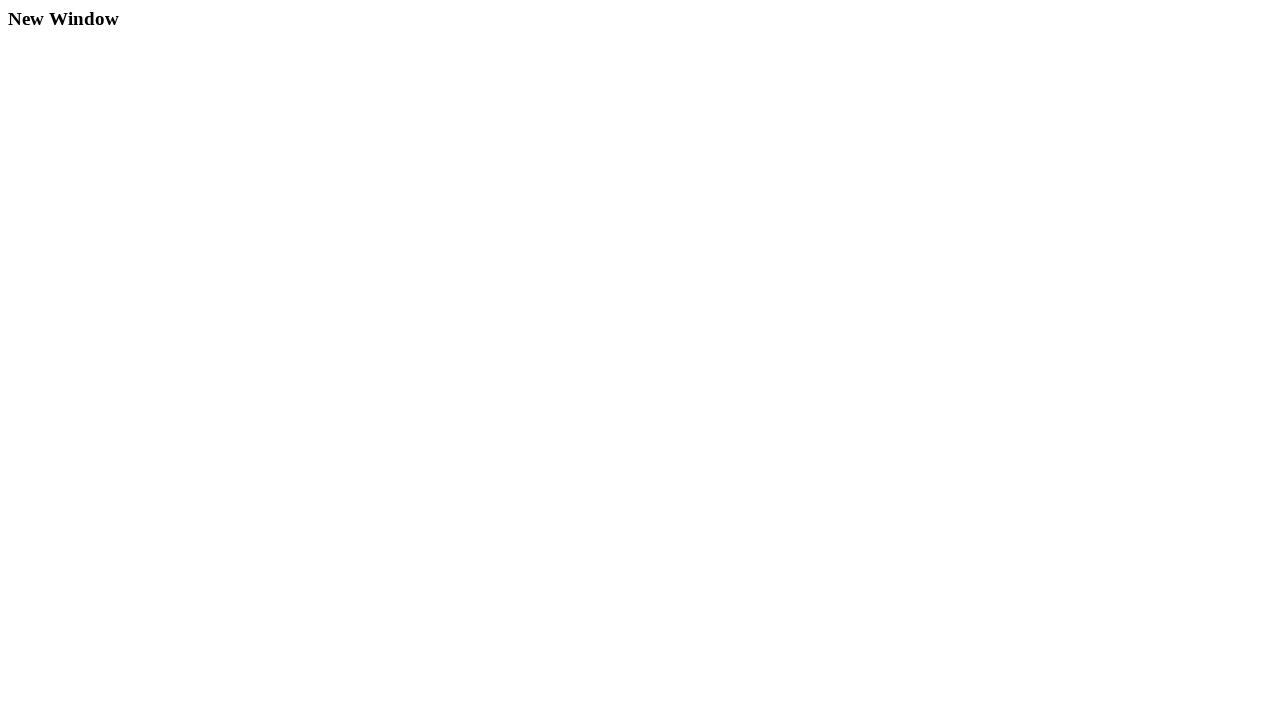

Retrieved text from new window: 'New Window'
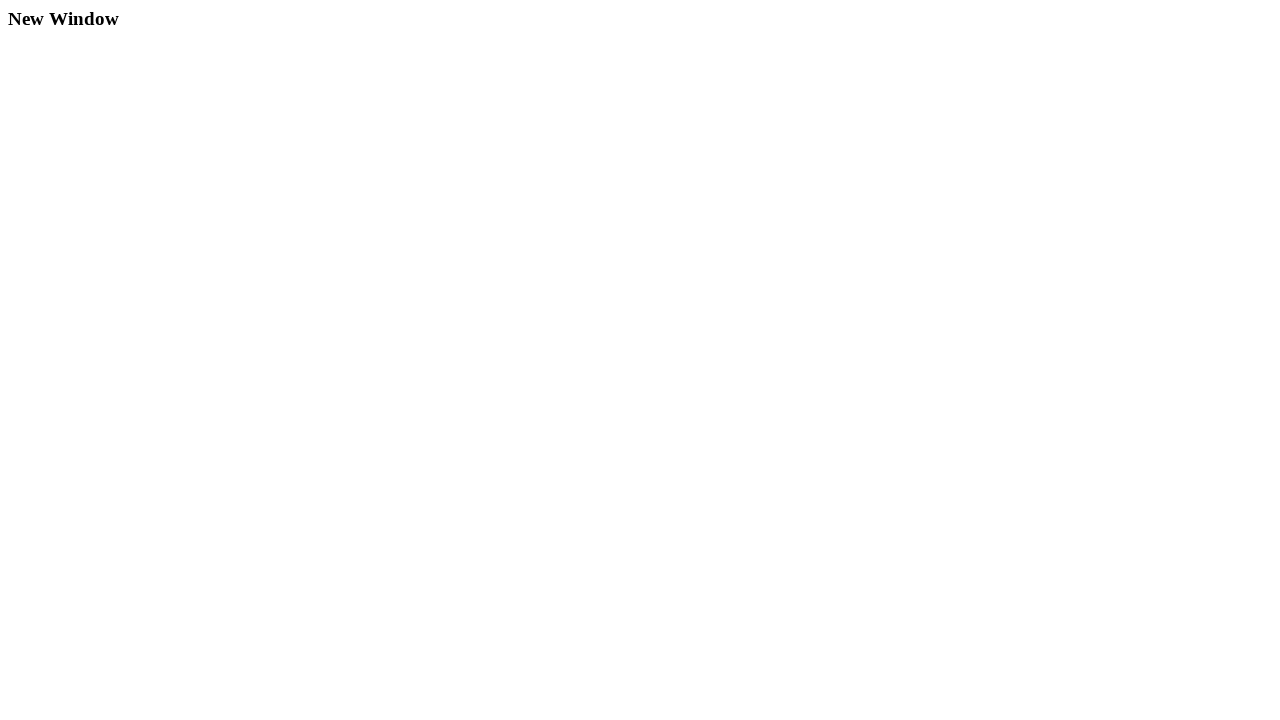

Retrieved text from original window: 'Opening a new window'
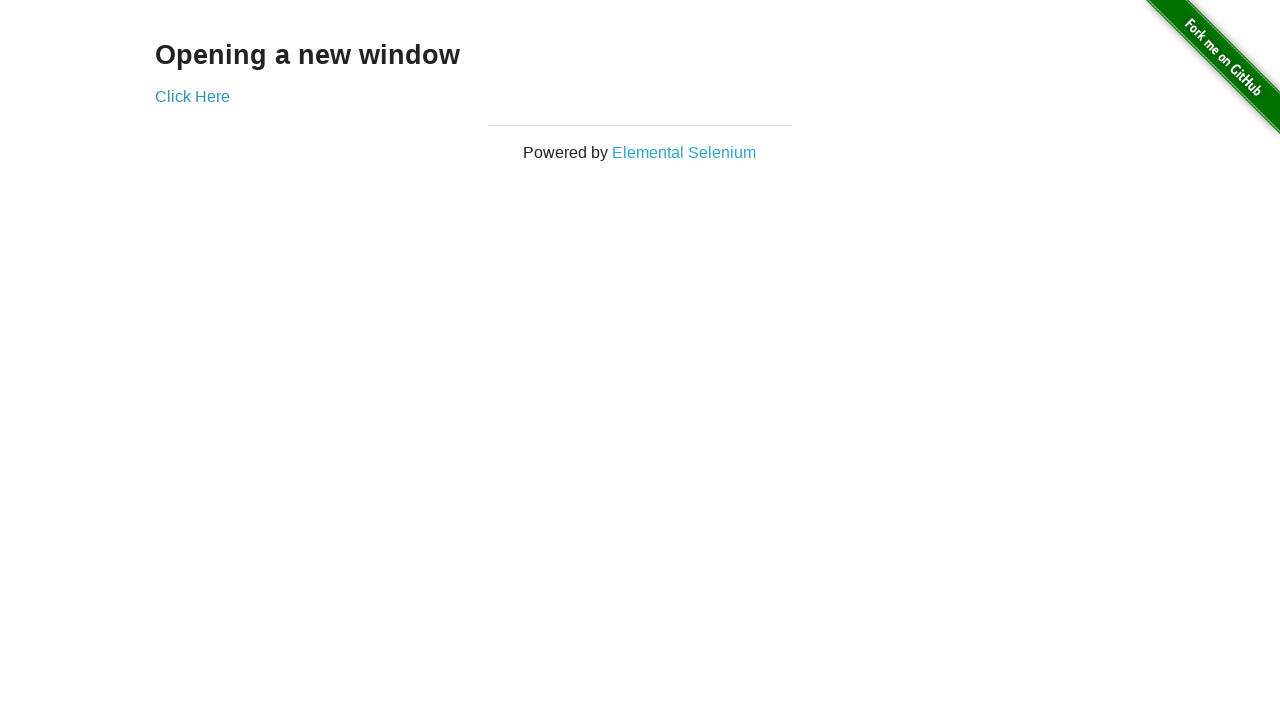

Assertion passed: original window contains 'Opening a new window'
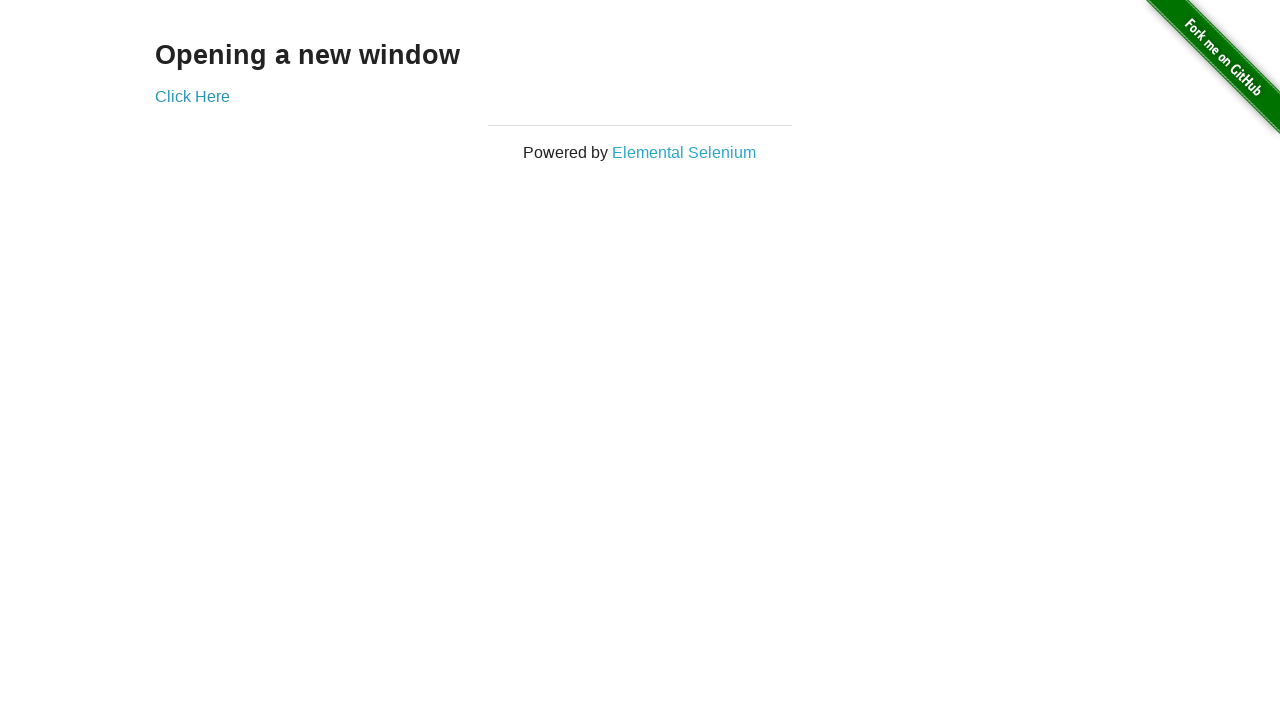

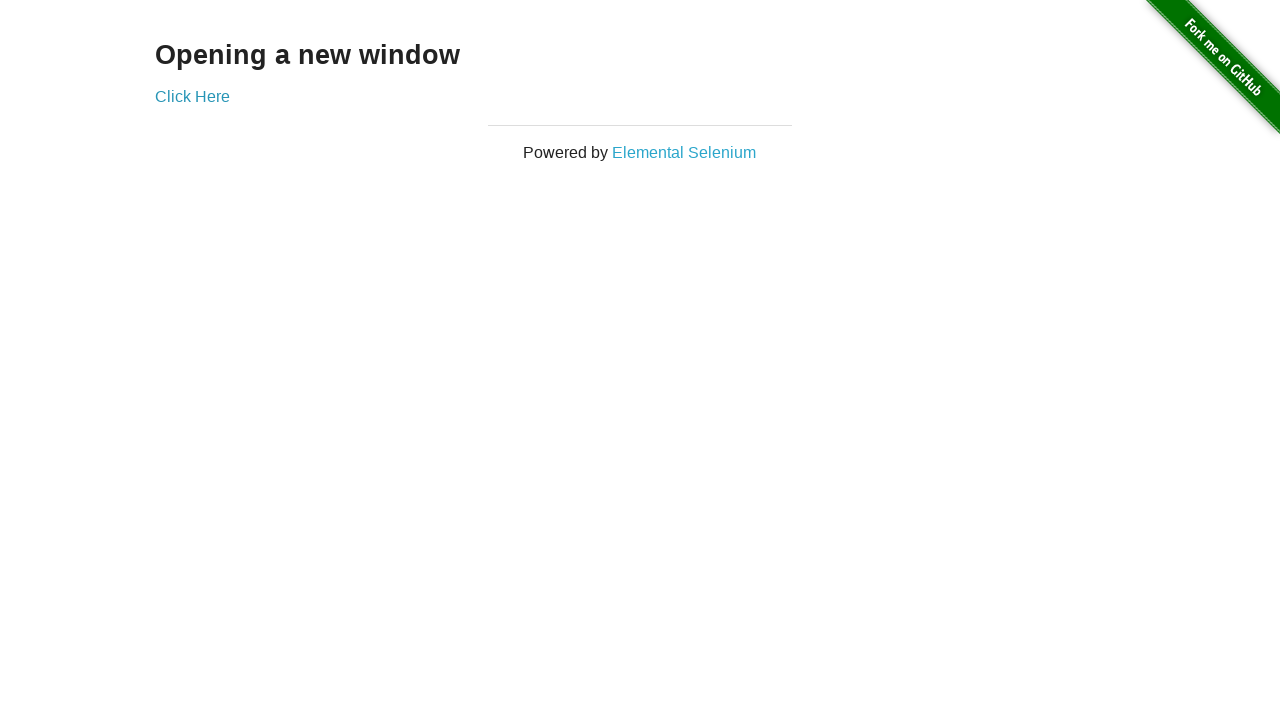